Tests right-click context menu functionality by performing a right-click action on a button, selecting the Paste option from the context menu, and handling the resulting alert

Starting URL: http://swisnl.github.io/jQuery-contextMenu/demo.html

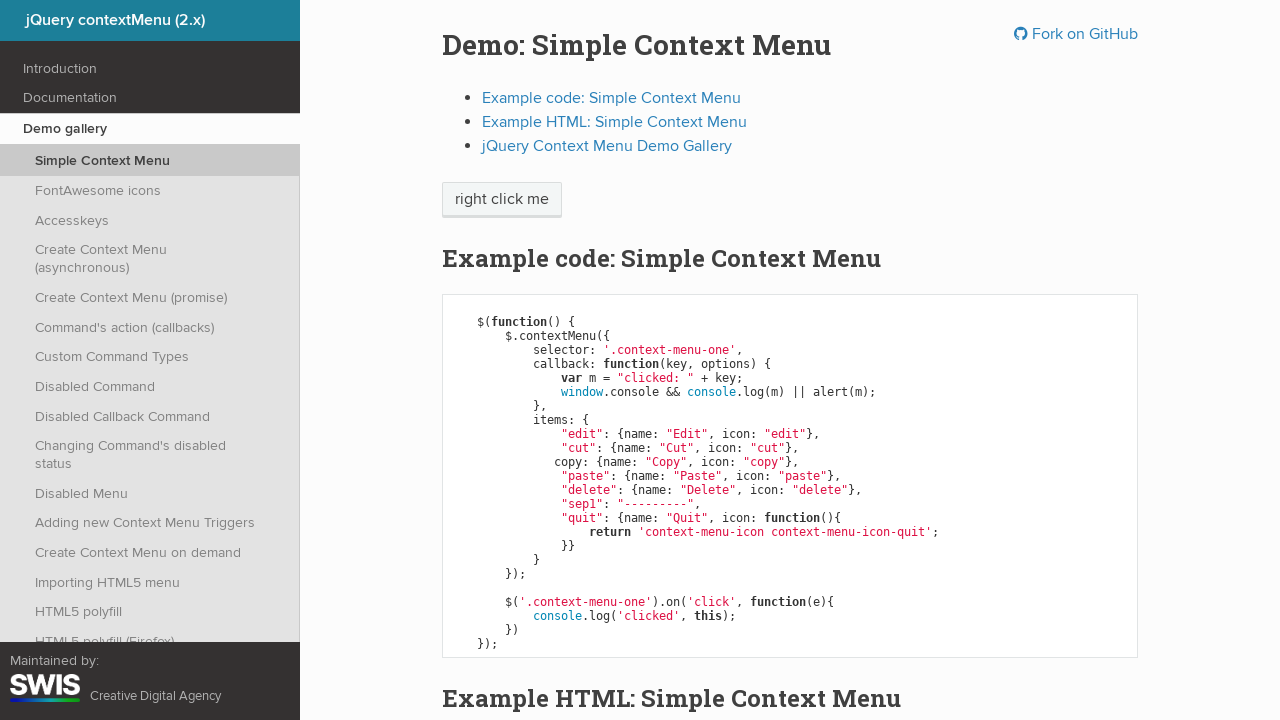

Located the context menu button element
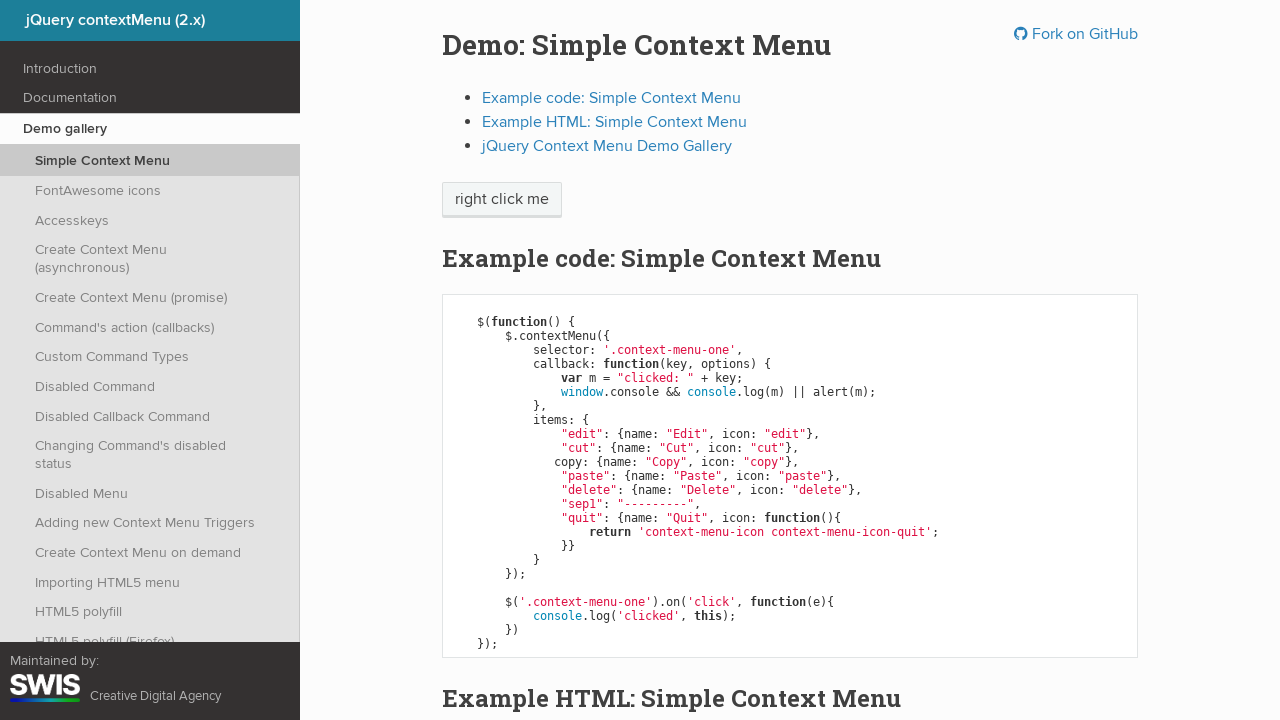

Performed right-click on the button to open context menu at (502, 200) on xpath=//span[@class='context-menu-one btn btn-neutral']
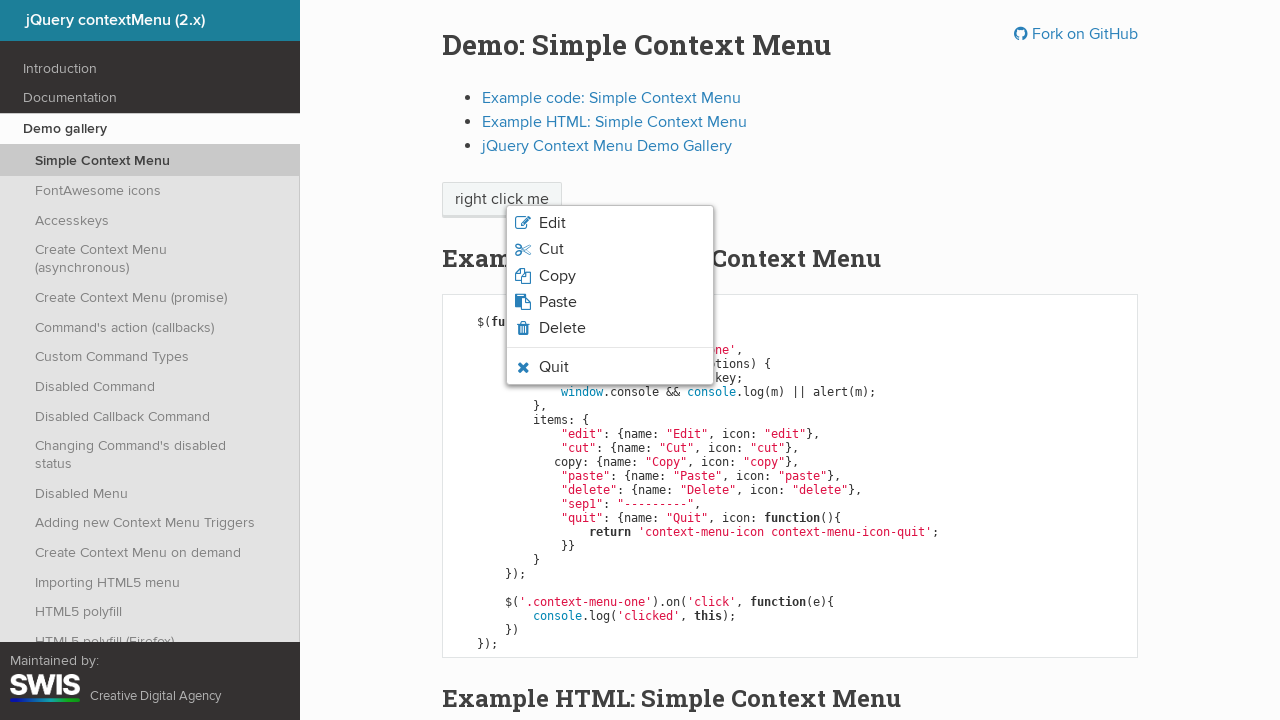

Clicked Paste option from the context menu at (558, 302) on xpath=//li[@class='context-menu-item context-menu-icon context-menu-icon-paste']
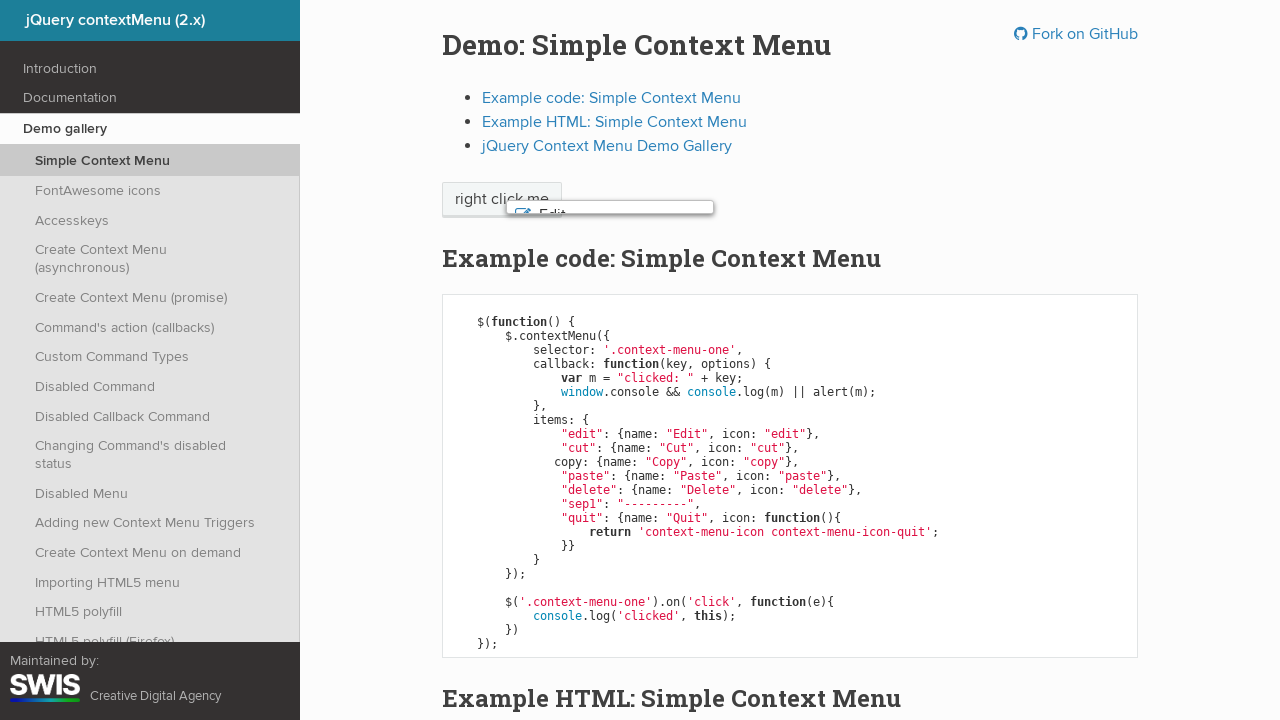

Set up alert dialog handler to accept alerts
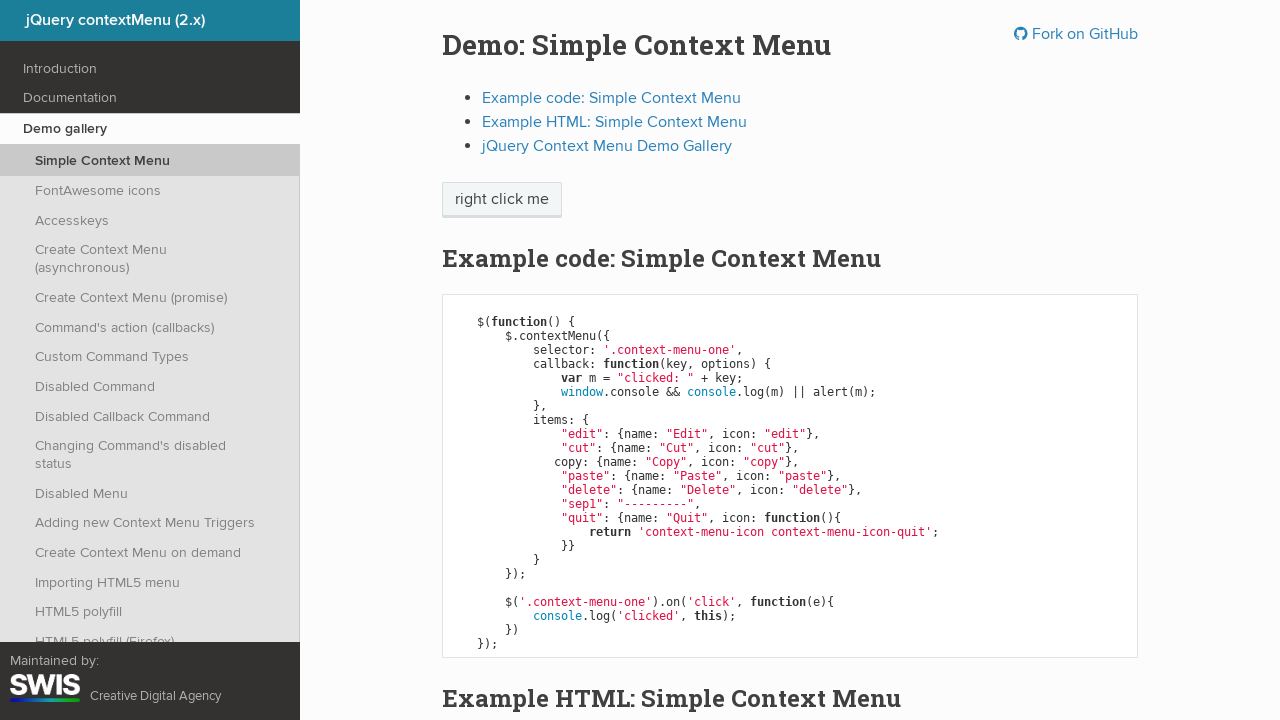

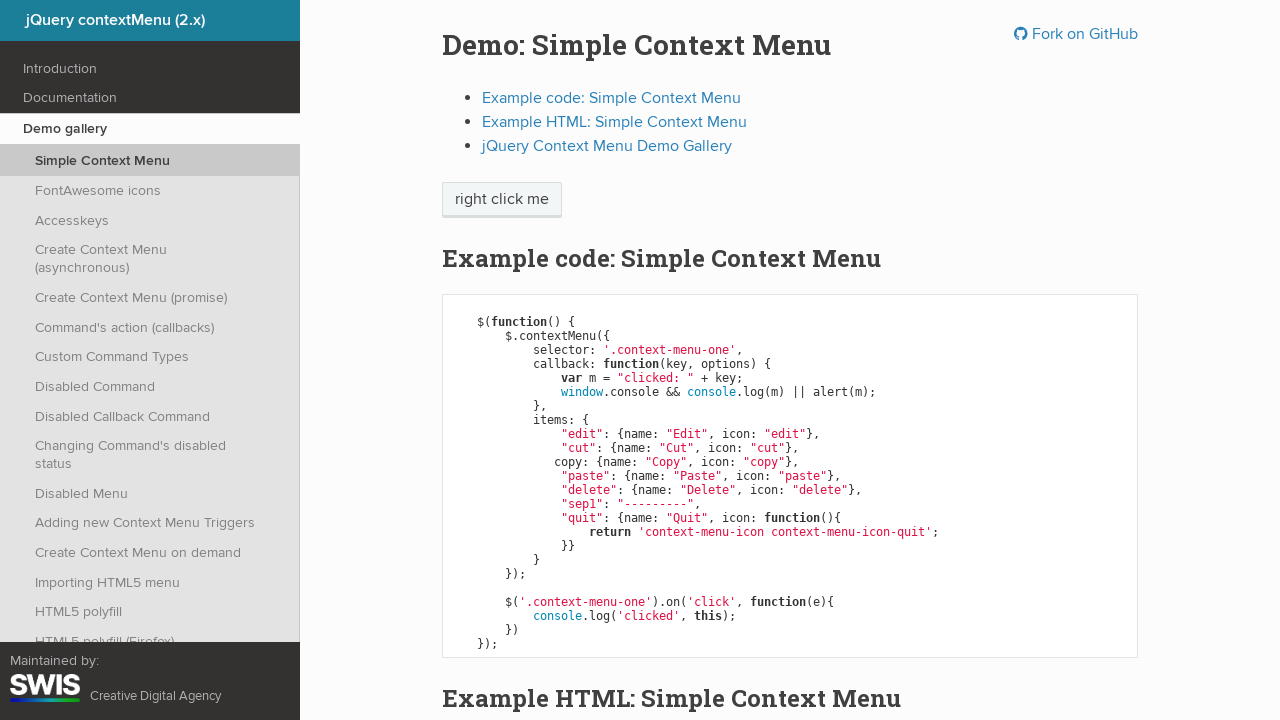